Tests adding a new employee to the employee management system by filling out name, phone, and title fields

Starting URL: https://devmountain-qa.github.io/employee-manager/1.2_Version/index.html

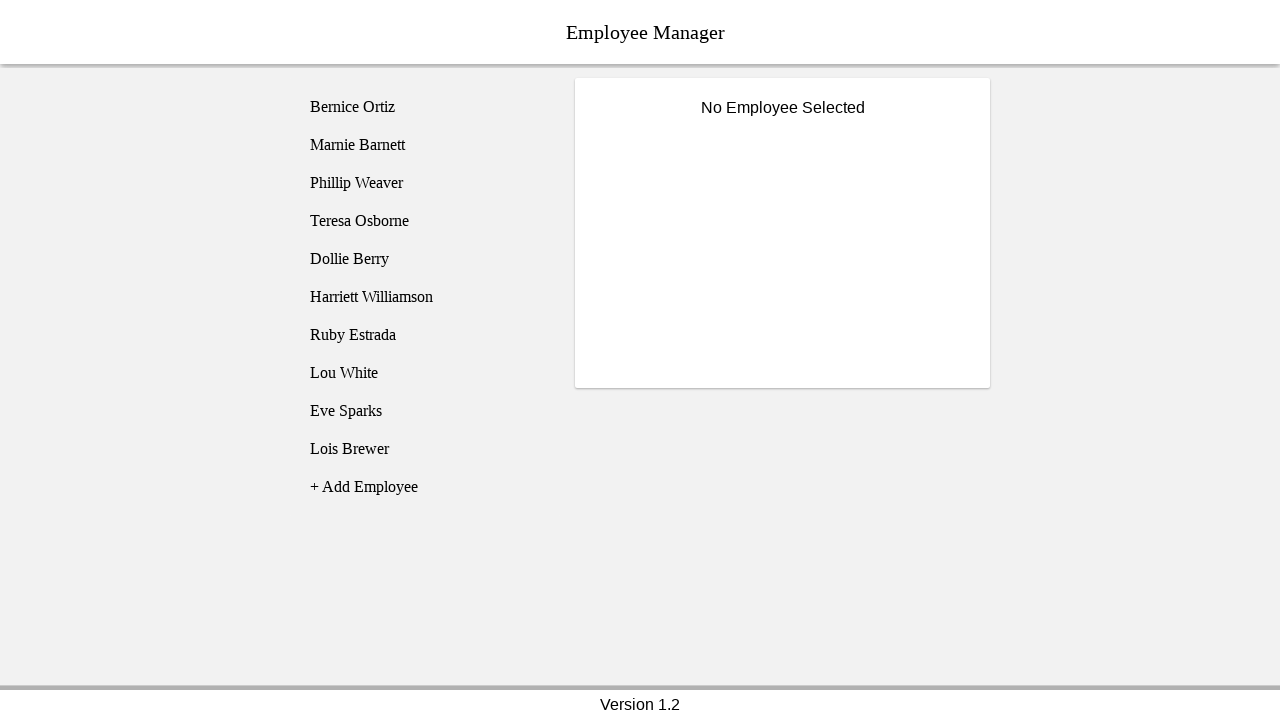

Clicked add employee button at (425, 487) on [name="addEmployee"]
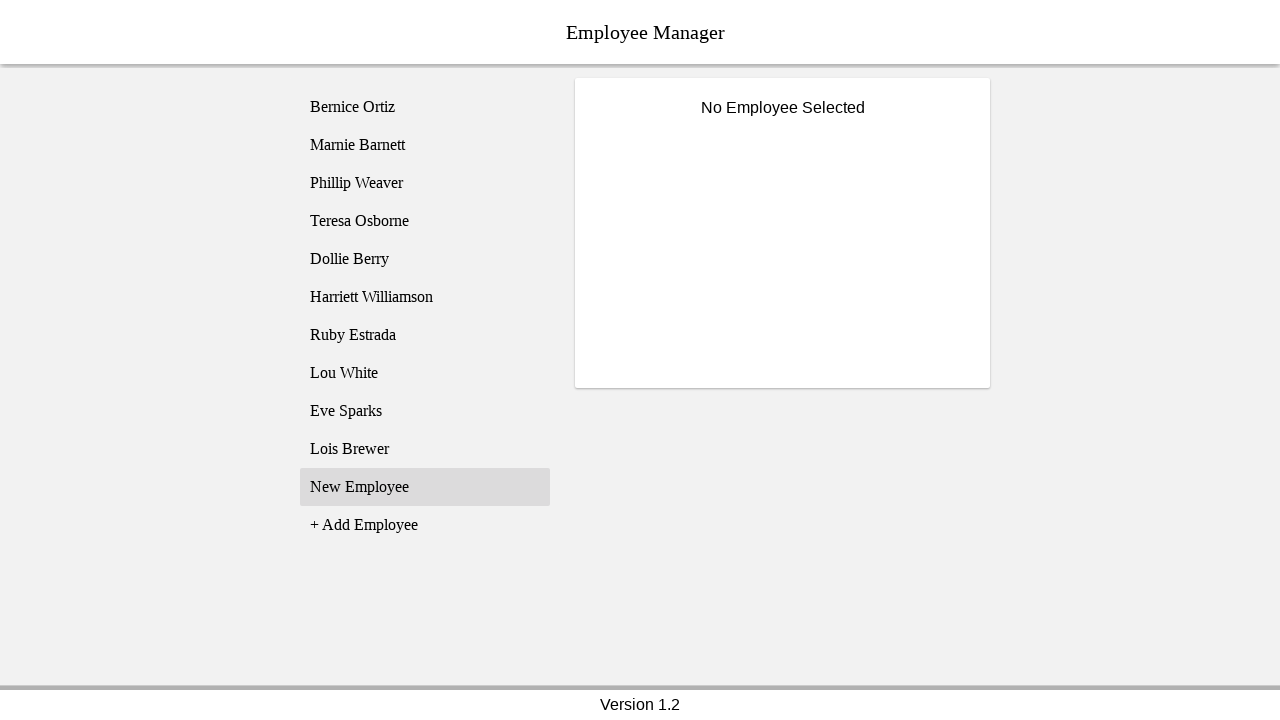

Selected the new employee entry from the list at (425, 487) on (//li[@class="listText"])[11]
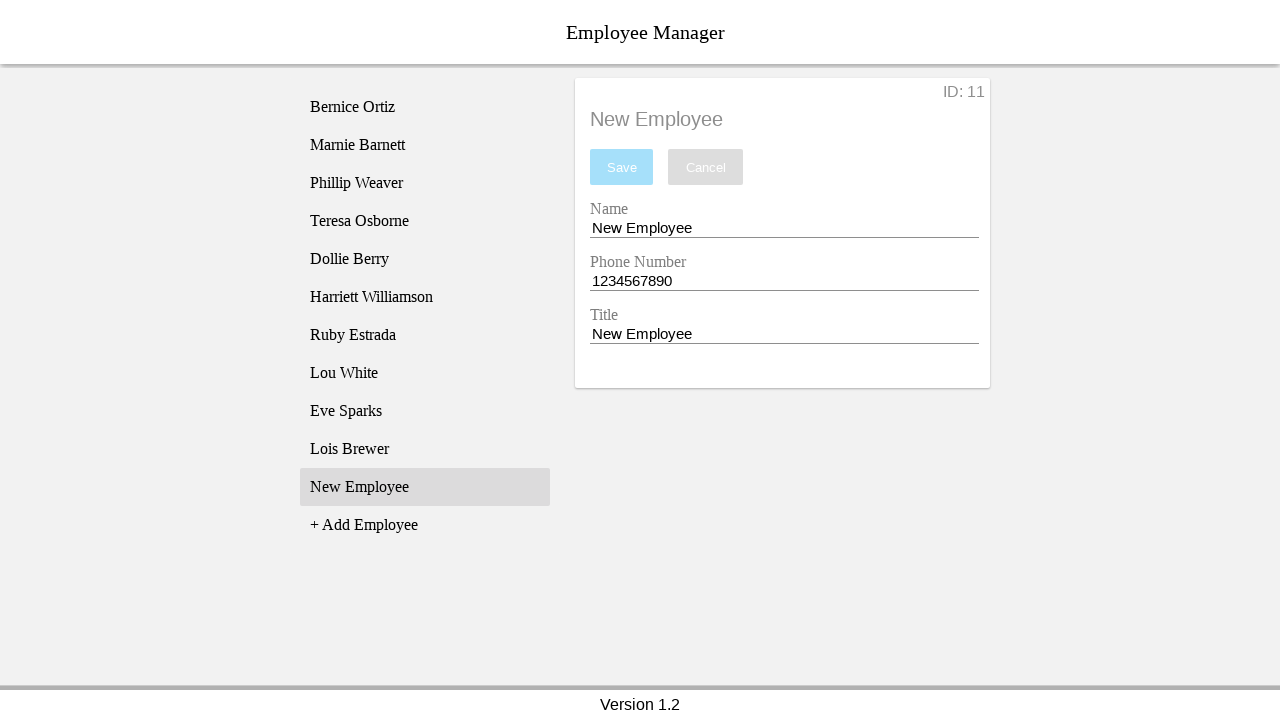

Clicked the name input field at (784, 228) on input[name="nameEntry"]
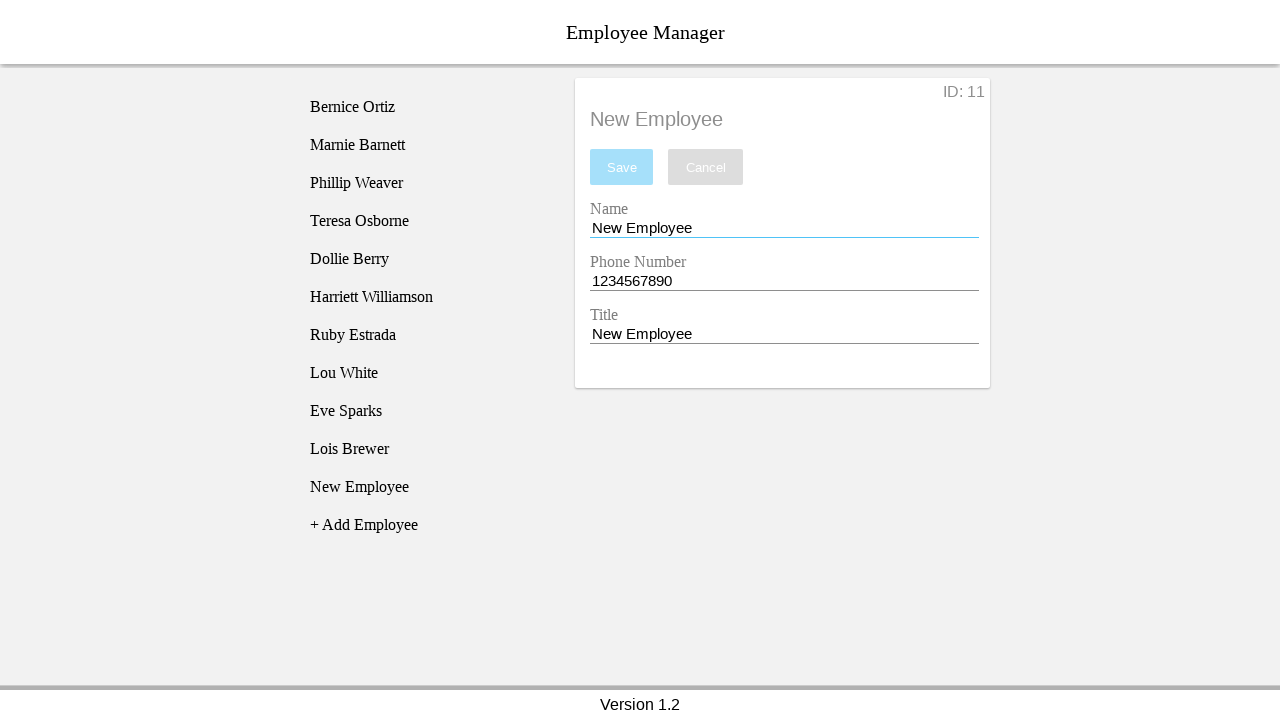

Cleared the name input field on input[name="nameEntry"]
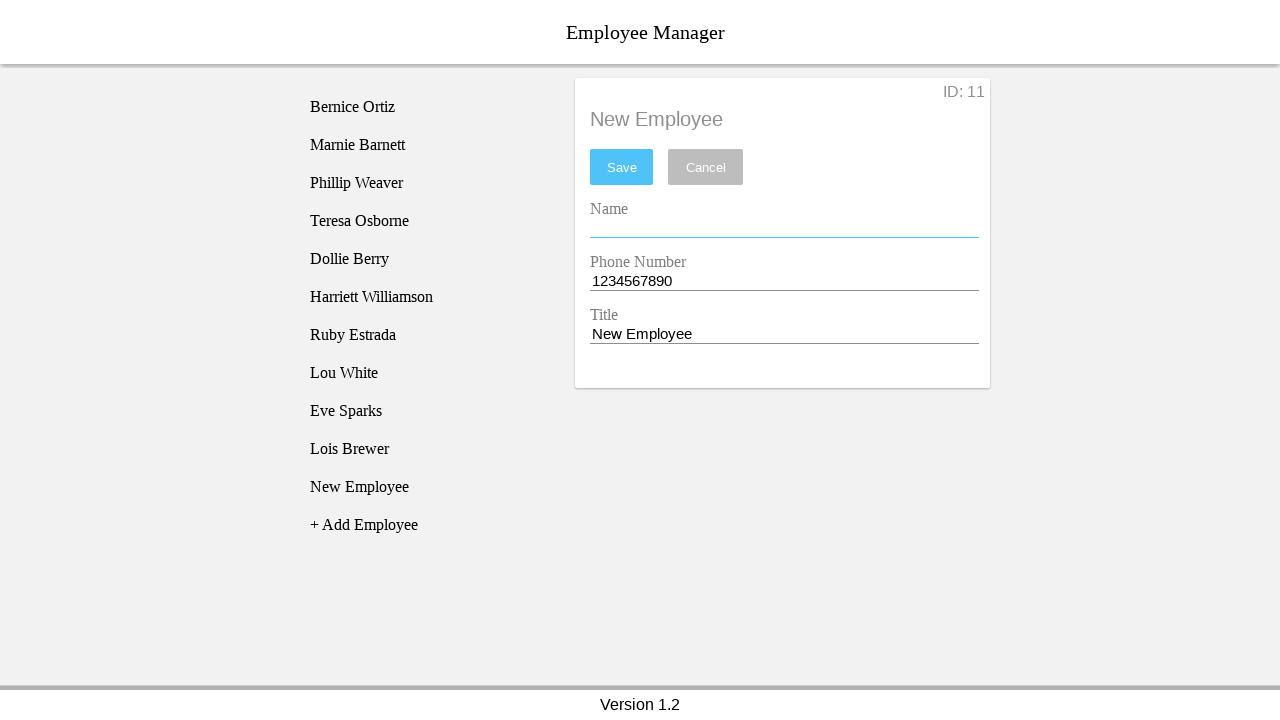

Filled name field with 'Bob the Builder' on input[name="nameEntry"]
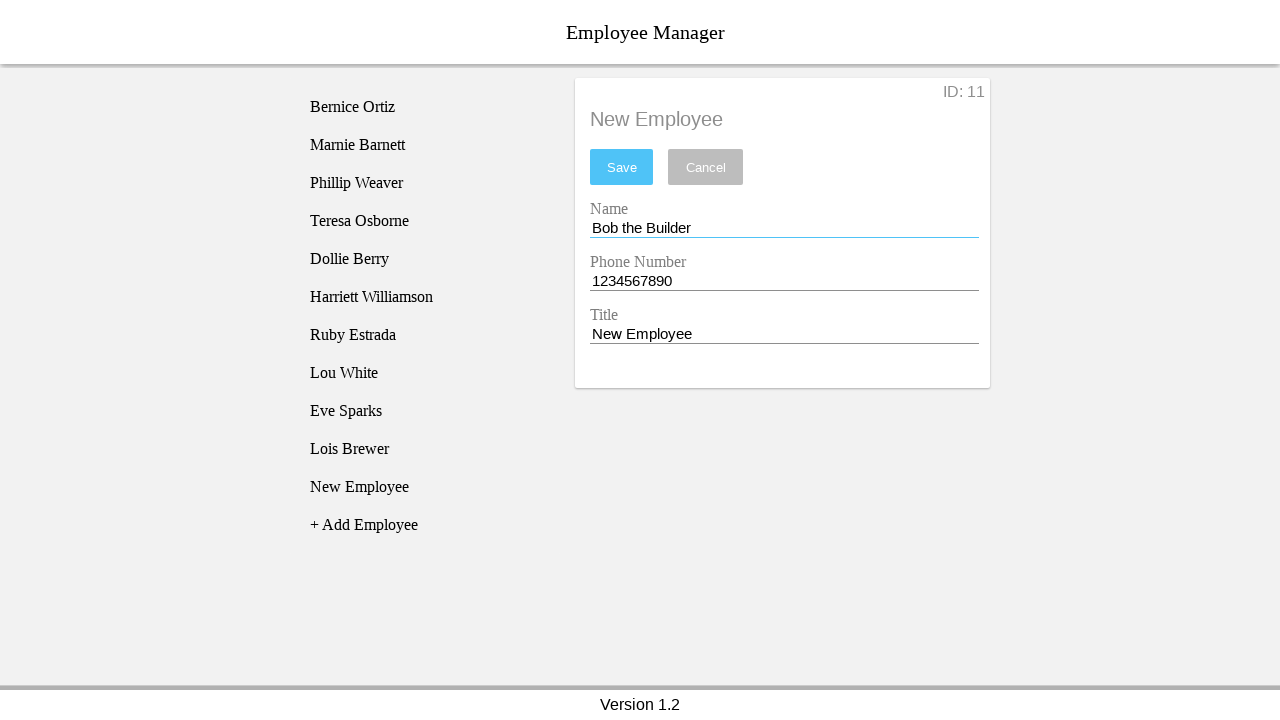

Clicked the phone input field at (784, 281) on input[name="phoneEntry"]
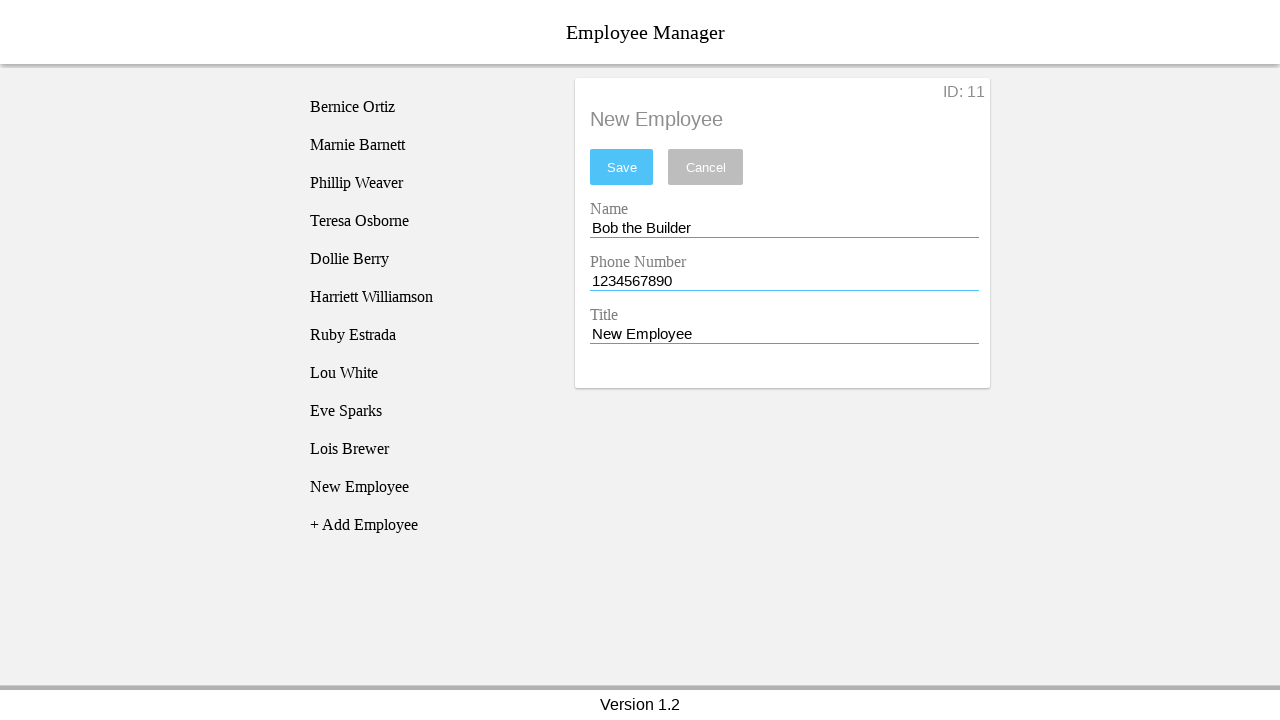

Cleared the phone input field on input[name="phoneEntry"]
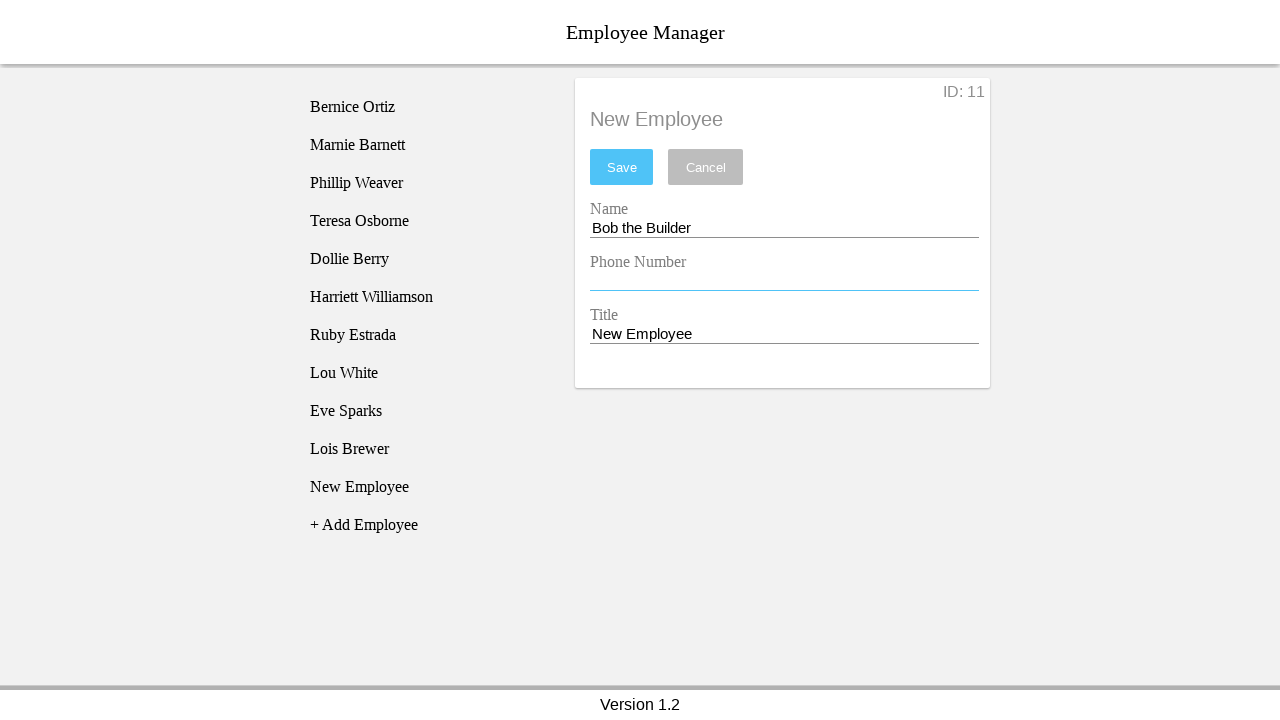

Filled phone field with '8018000000' on input[name="phoneEntry"]
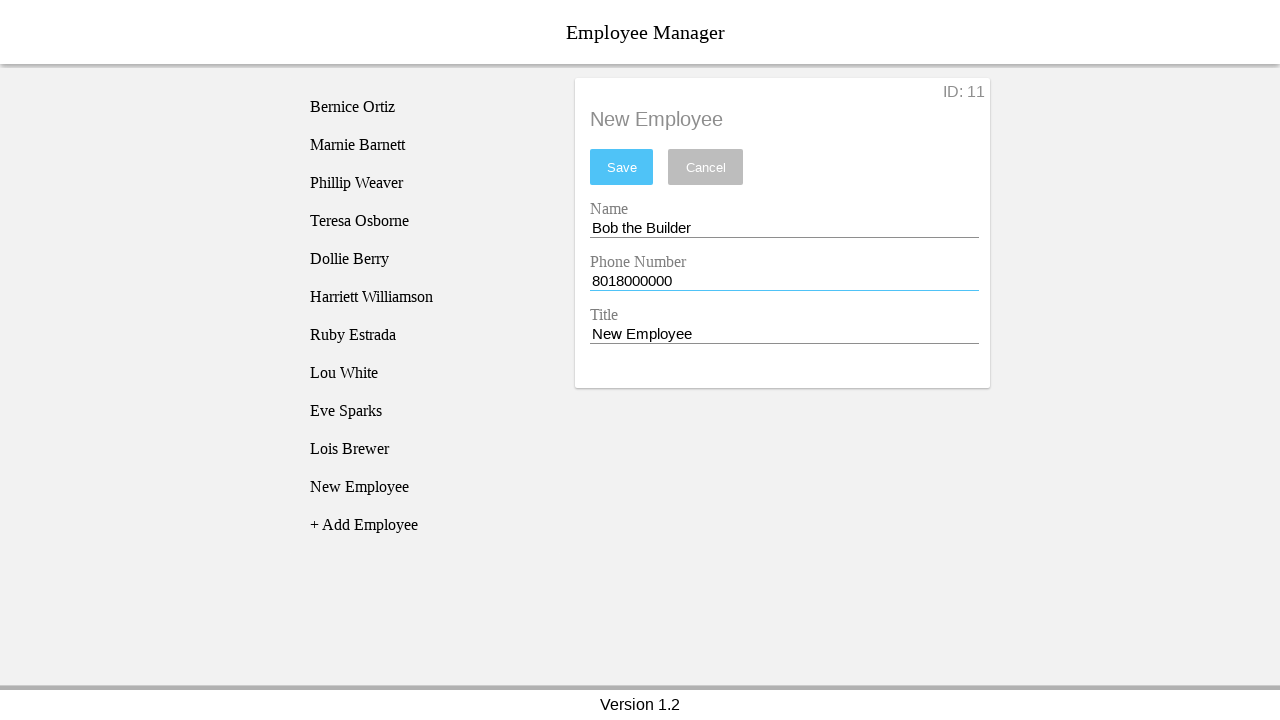

Clicked the title input field at (784, 334) on input[name="titleEntry"]
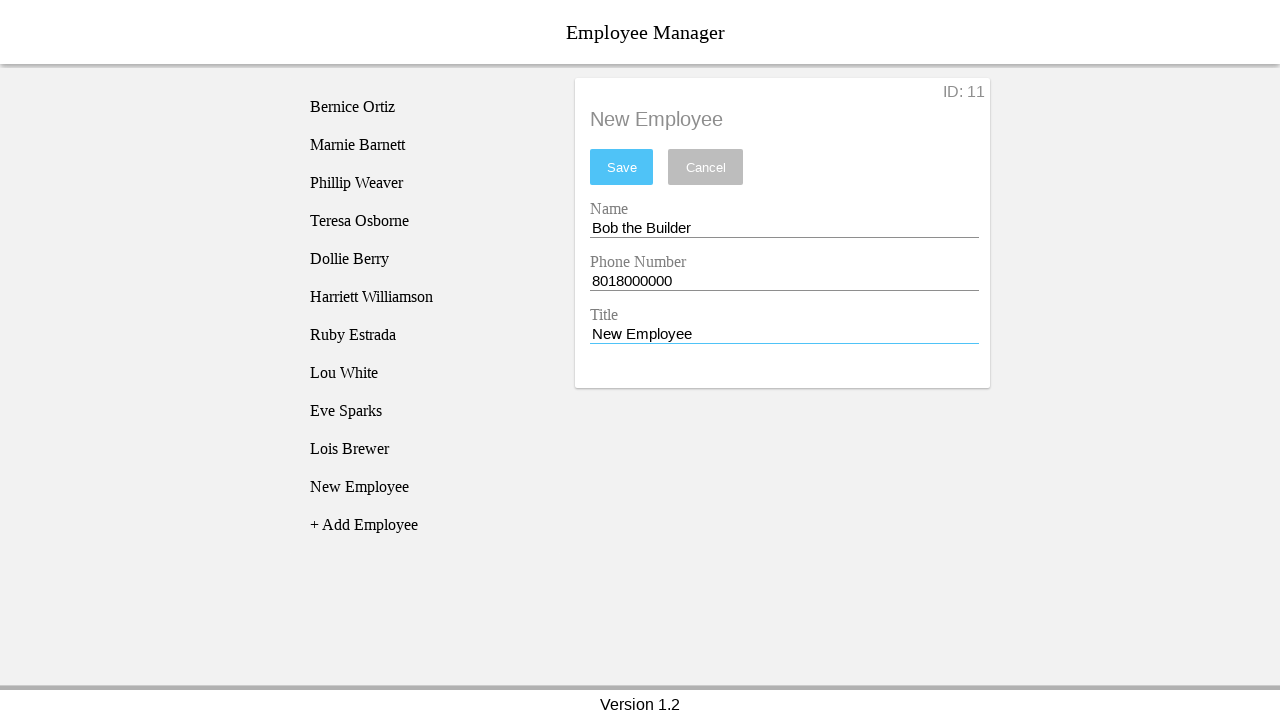

Cleared the title input field on input[name="titleEntry"]
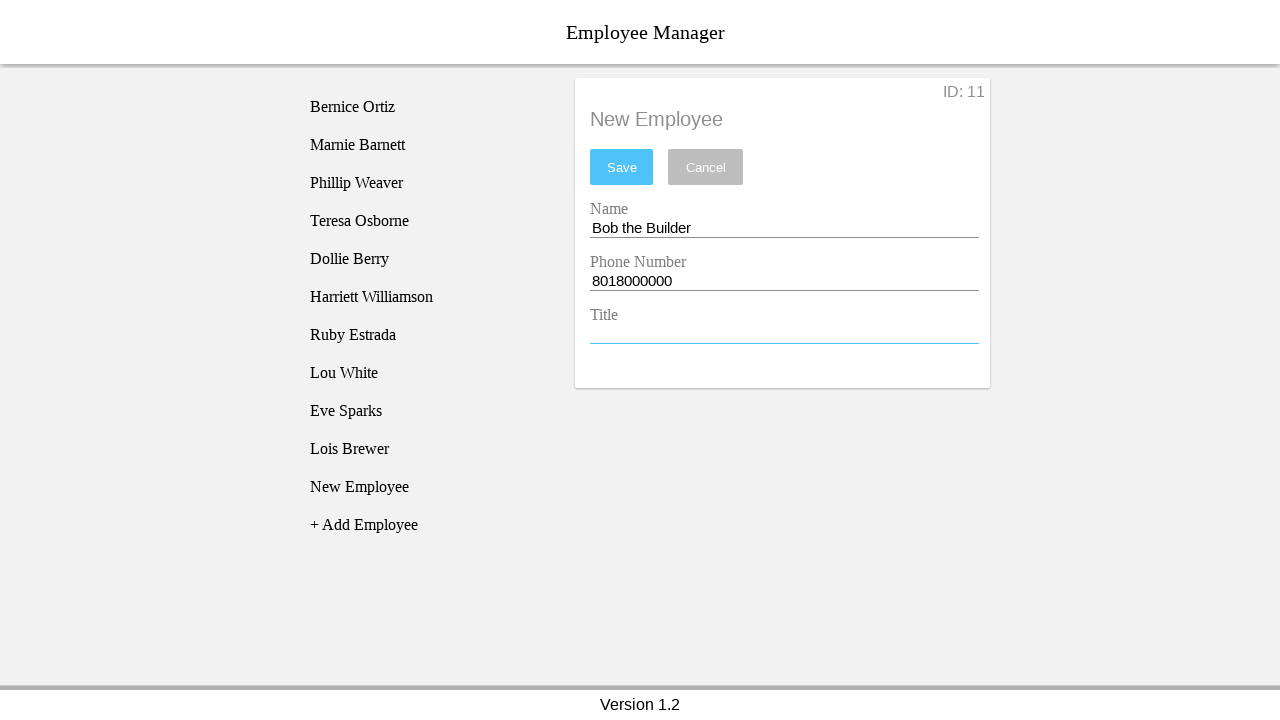

Filled title field with 'The Fixer' on input[name="titleEntry"]
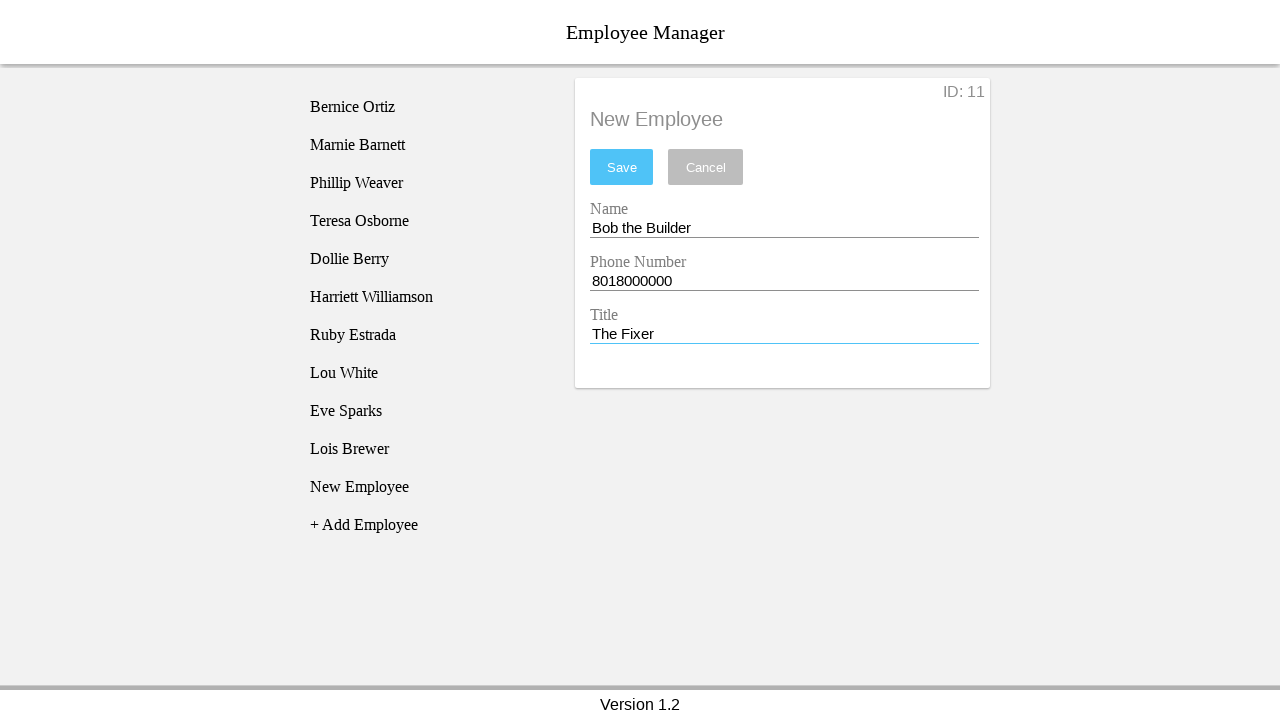

Clicked save button to save the new employee at (622, 167) on #saveBtn
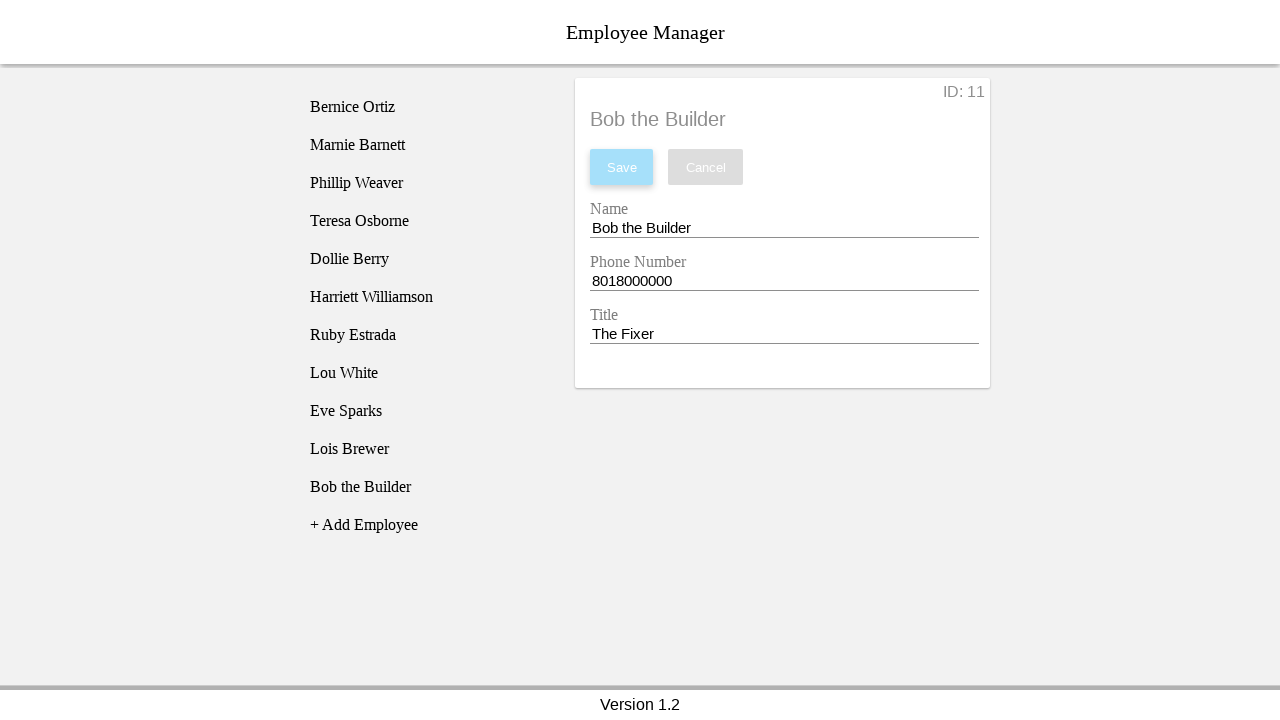

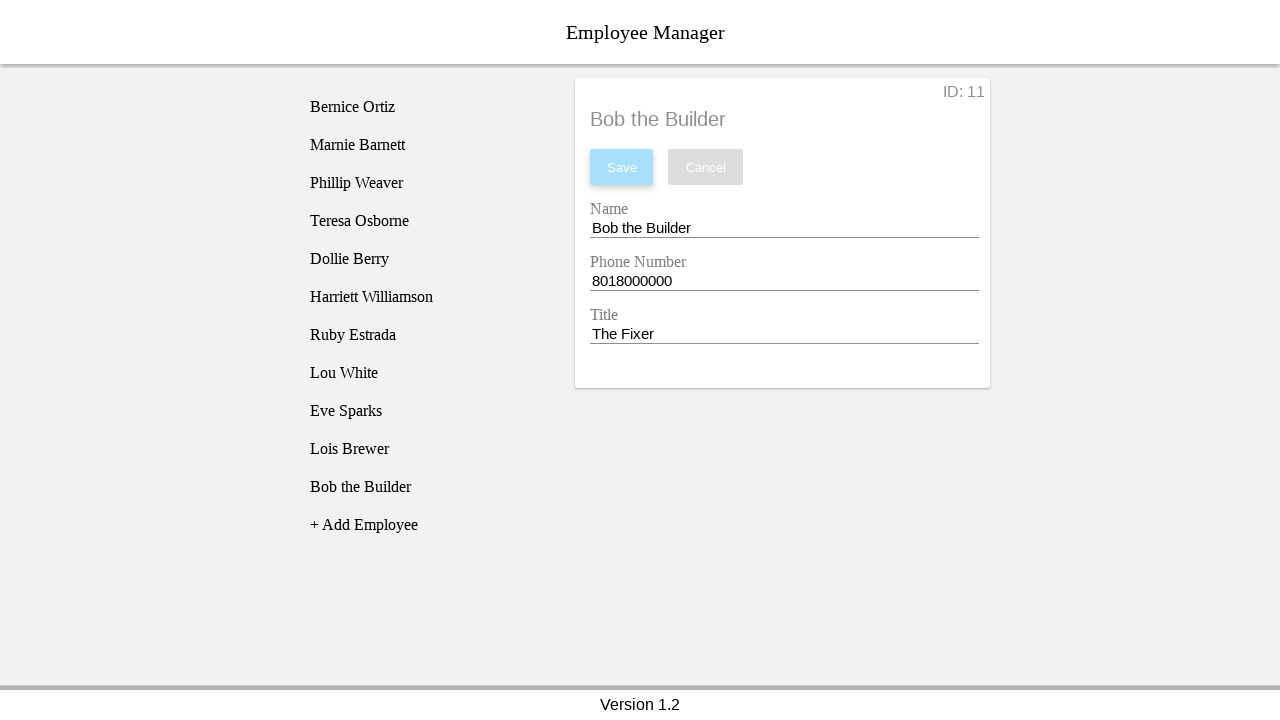